Navigates to example 1, clicks the start button, and verifies the hidden element becomes visible

Starting URL: https://the-internet.herokuapp.com/dynamic_loading

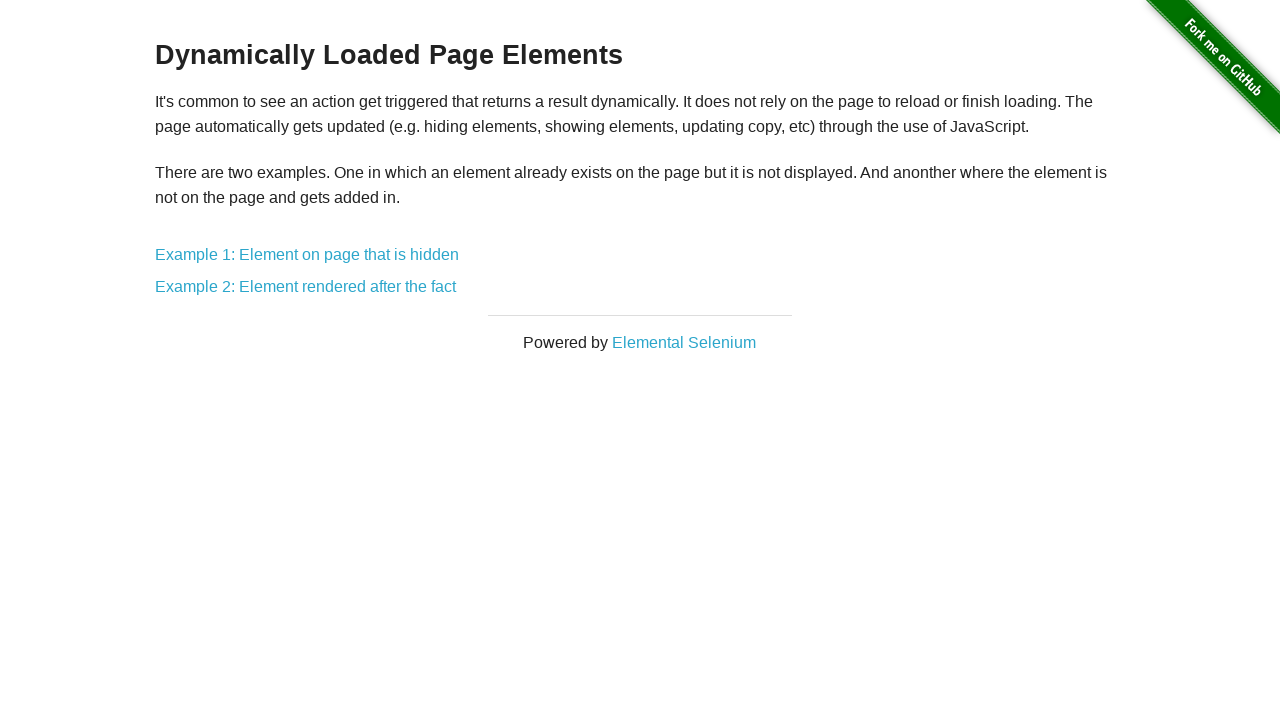

Navigated to dynamic loading examples page
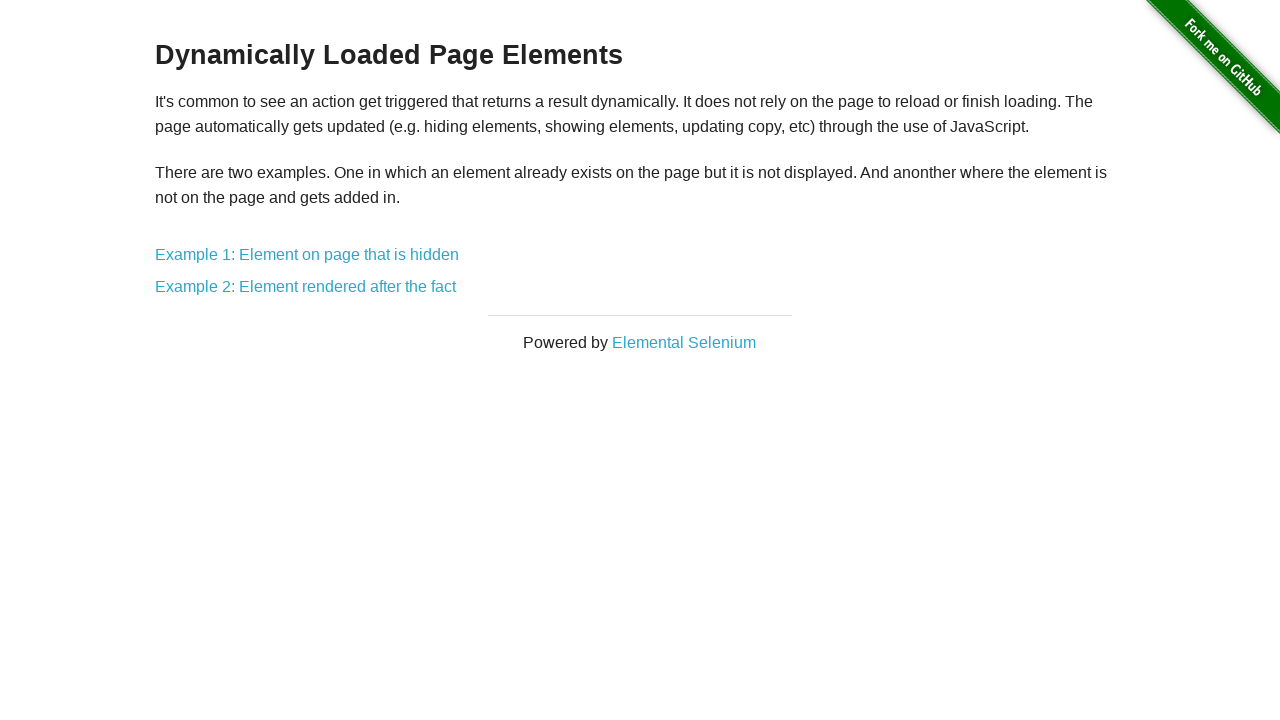

Clicked on example 1 link at (307, 255) on a[href='/dynamic_loading/1']
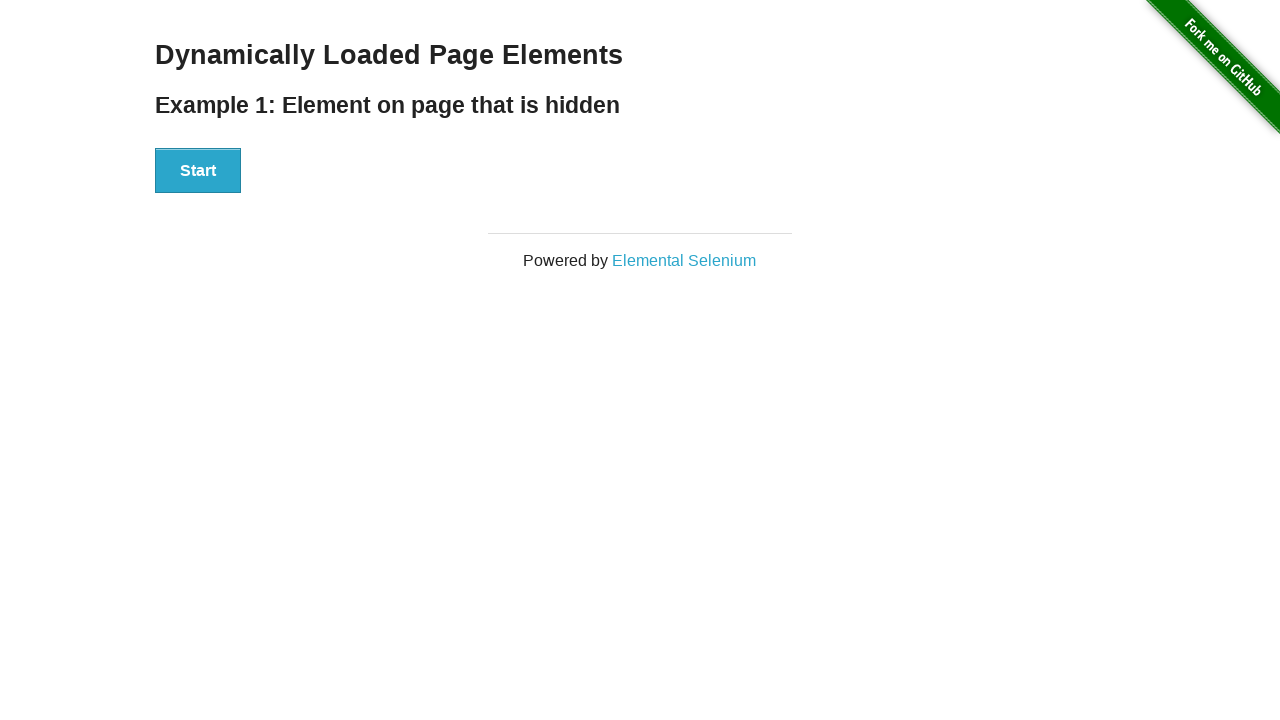

Clicked the start button at (198, 171) on button:has-text('Start')
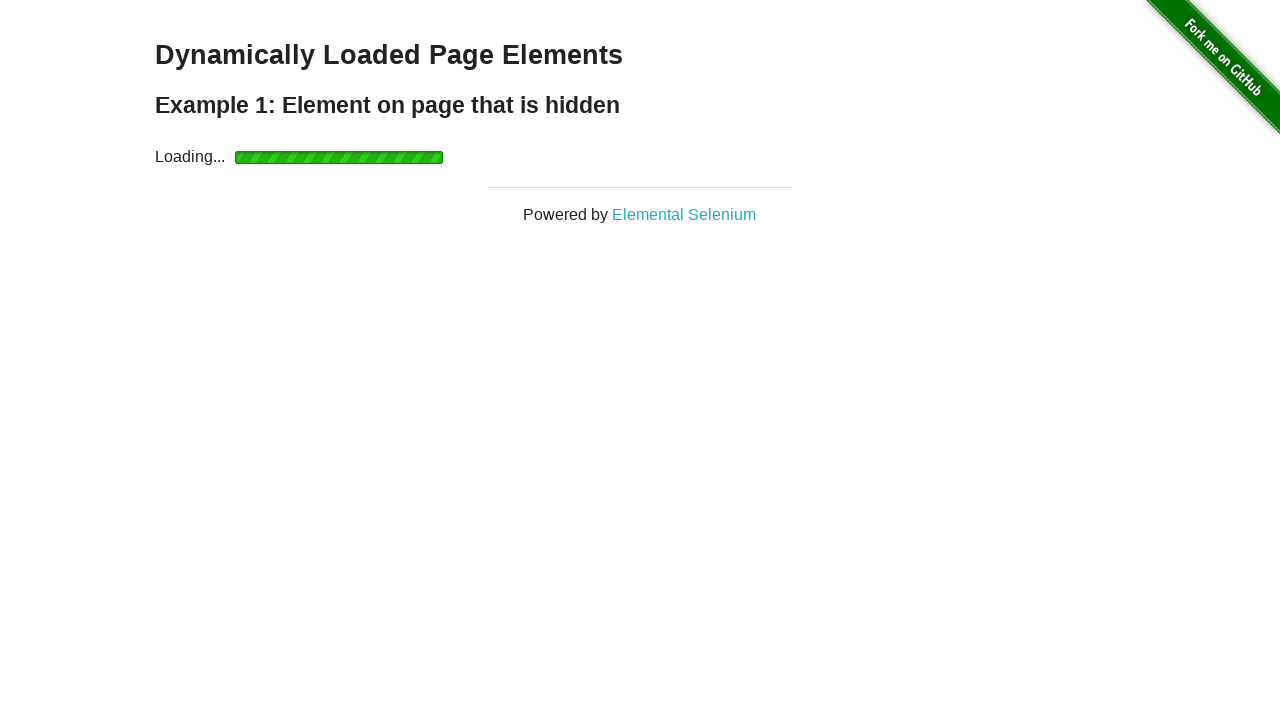

Hidden element became visible after loading completed
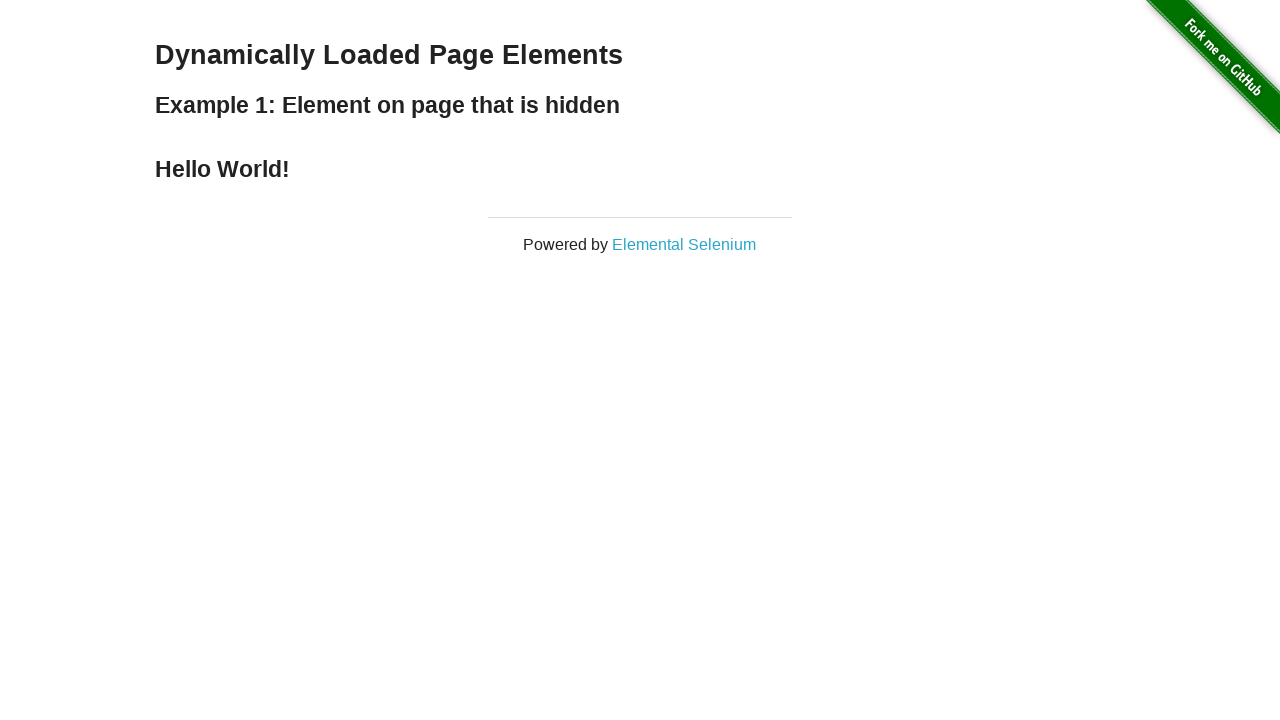

Verified that the finish element is visible
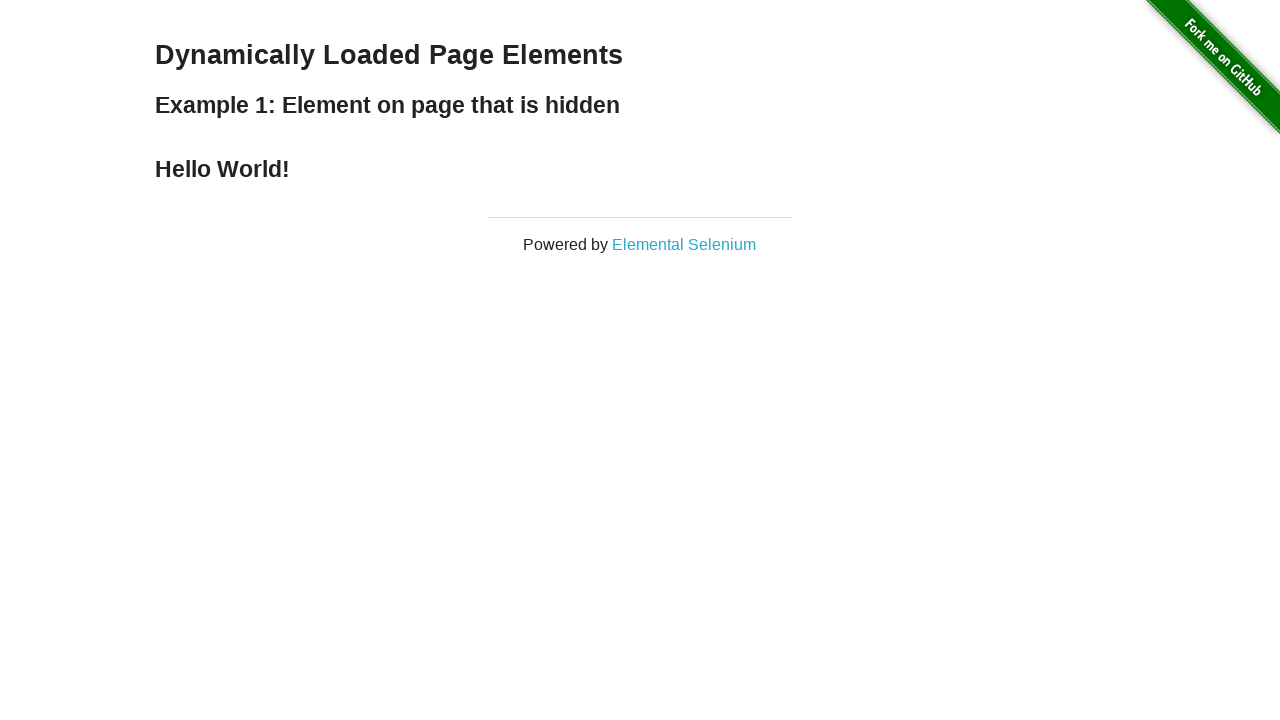

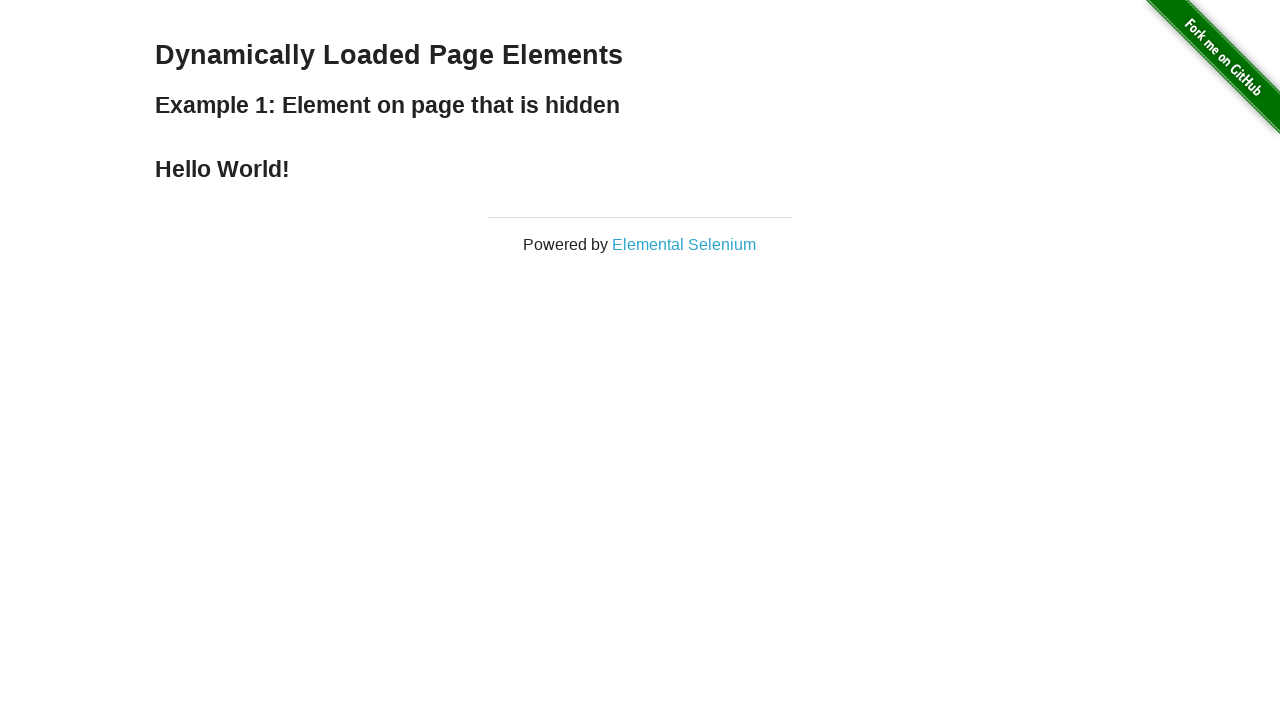